Tests mouse operations on a demo site by locating main menu elements and performing a right-click (context click) on one of the menu options to demonstrate Actions class functionality.

Starting URL: https://www.globalsqa.com/demo-site/

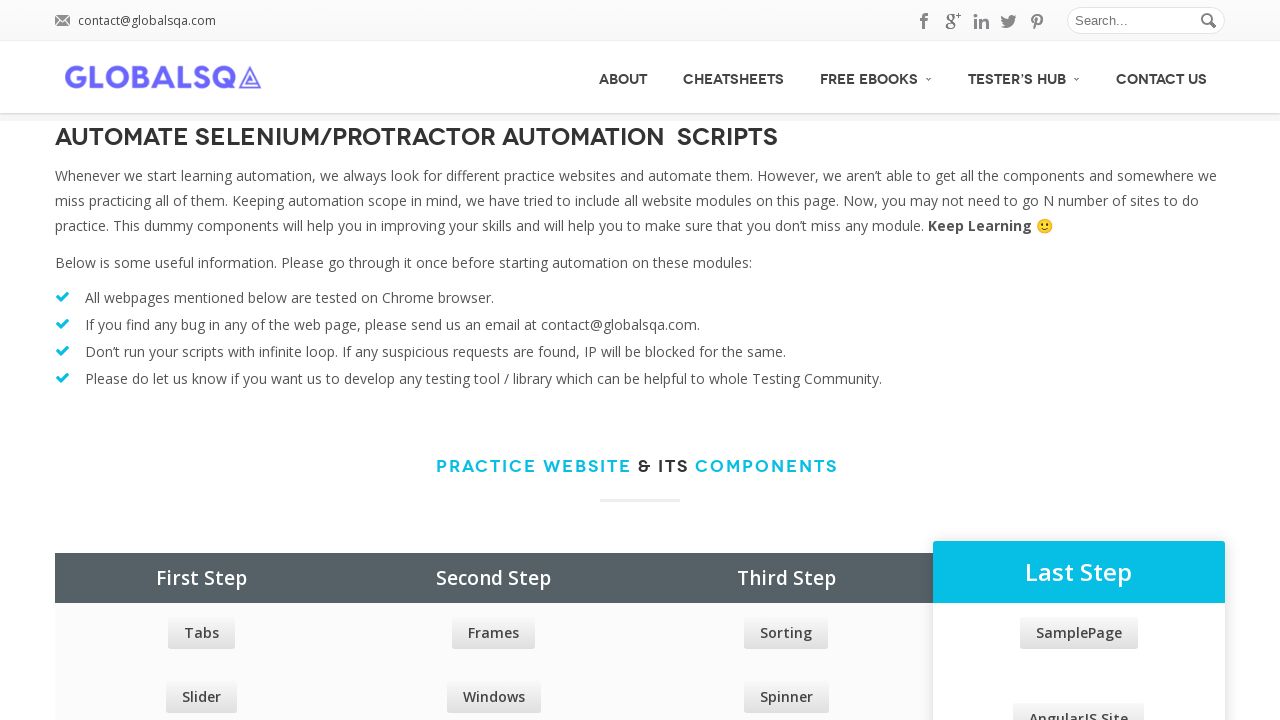

Waited for main menu to be visible
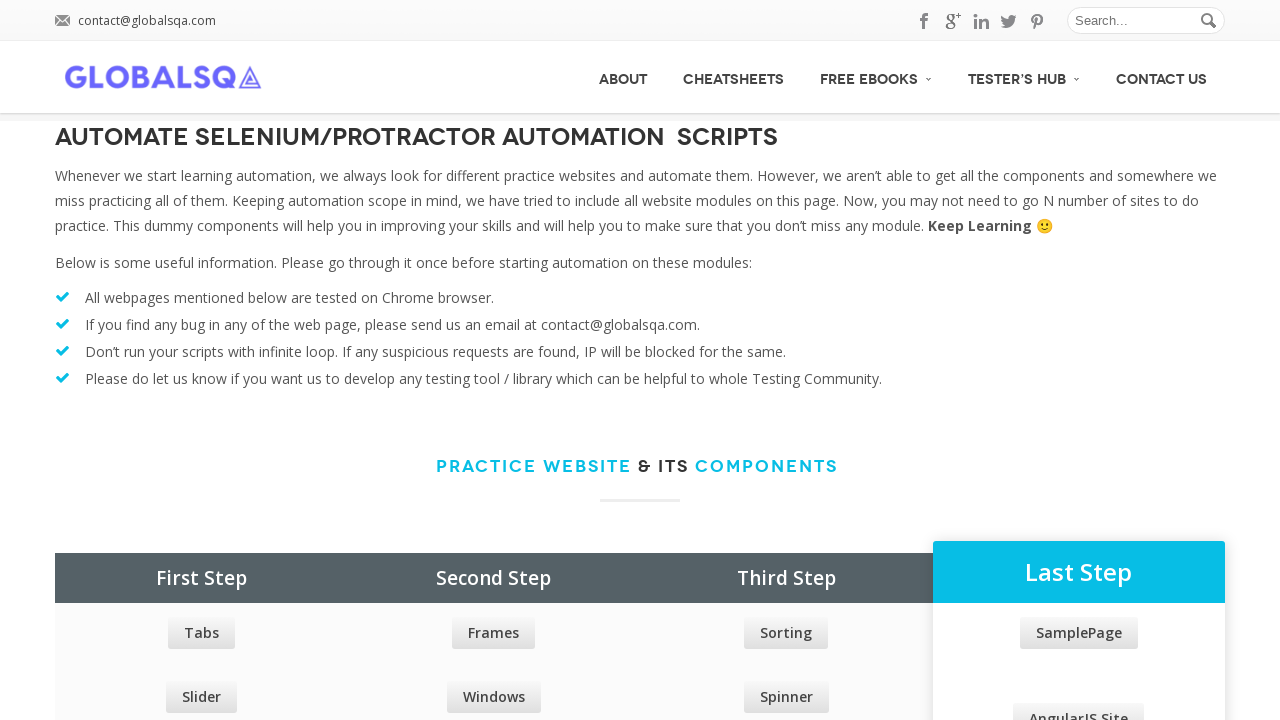

Located all main menu elements
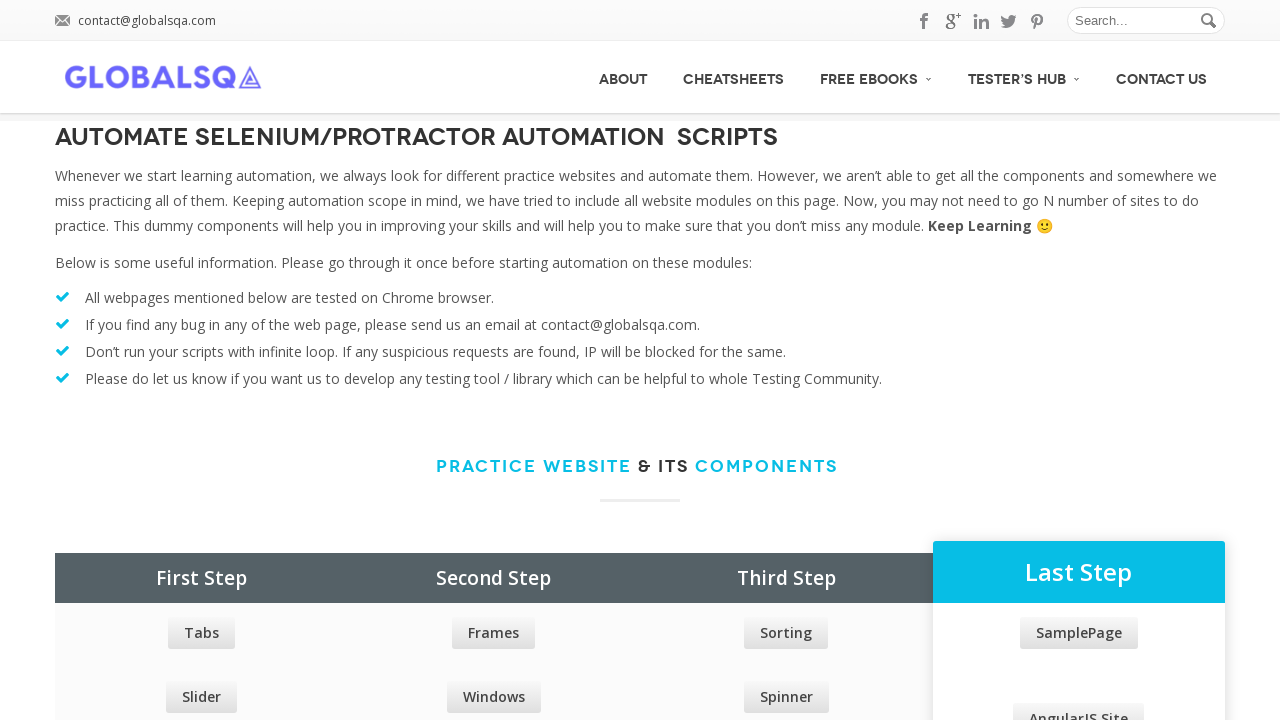

Retrieved main menu option count: 5
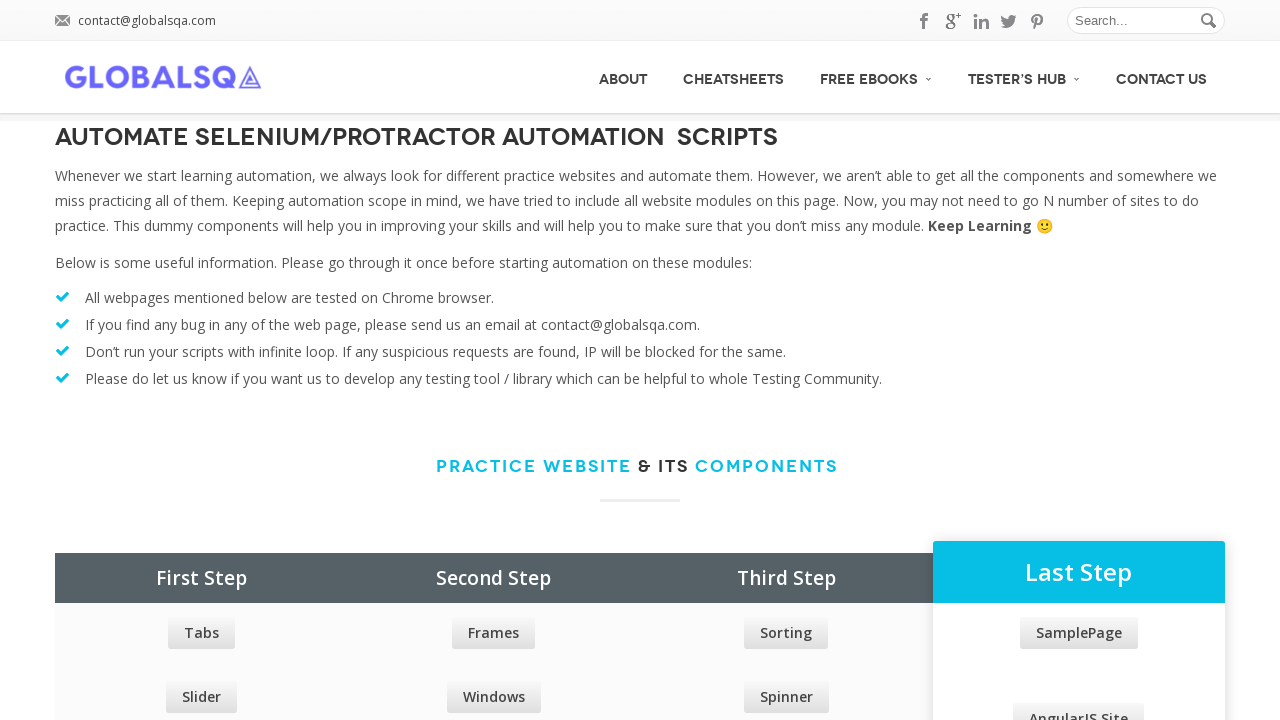

Located second menu option (index 1)
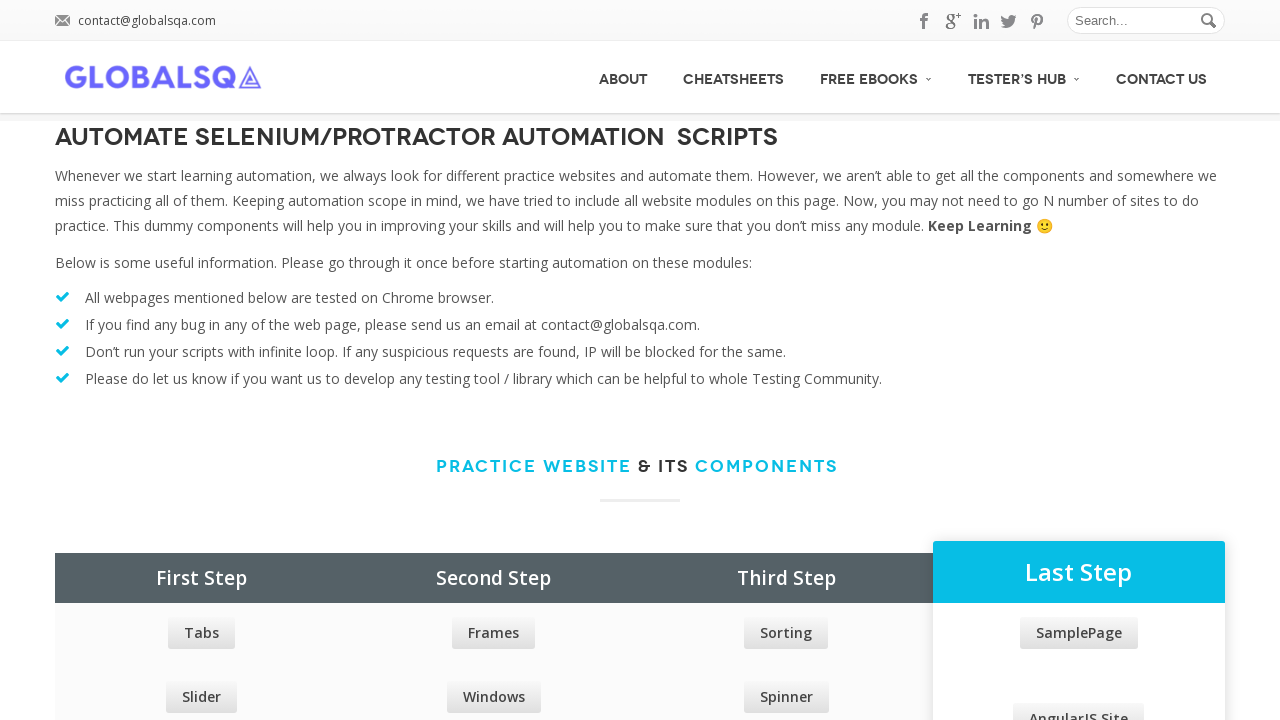

Retrieved second menu option text: 'CheatSheets'
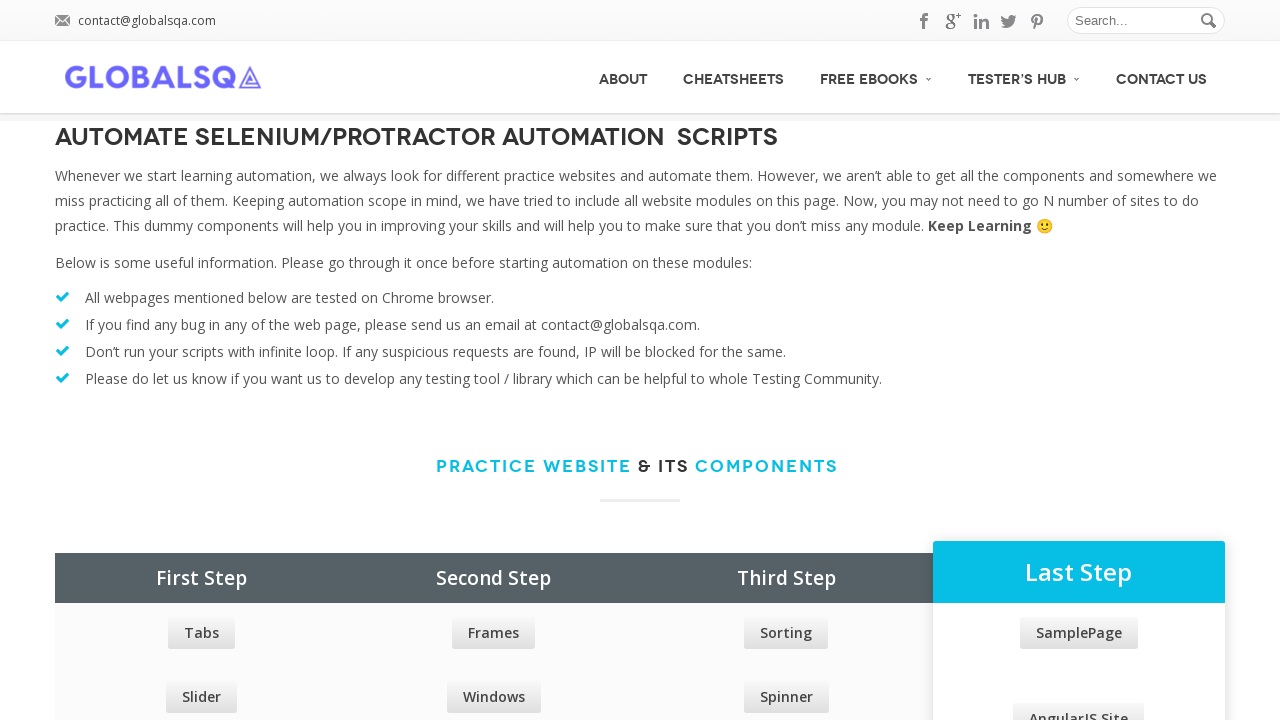

Performed right-click (context click) on menu option 'CheatSheets' at (734, 77) on xpath=//div[@id='menu']/ul/li/a >> nth=1
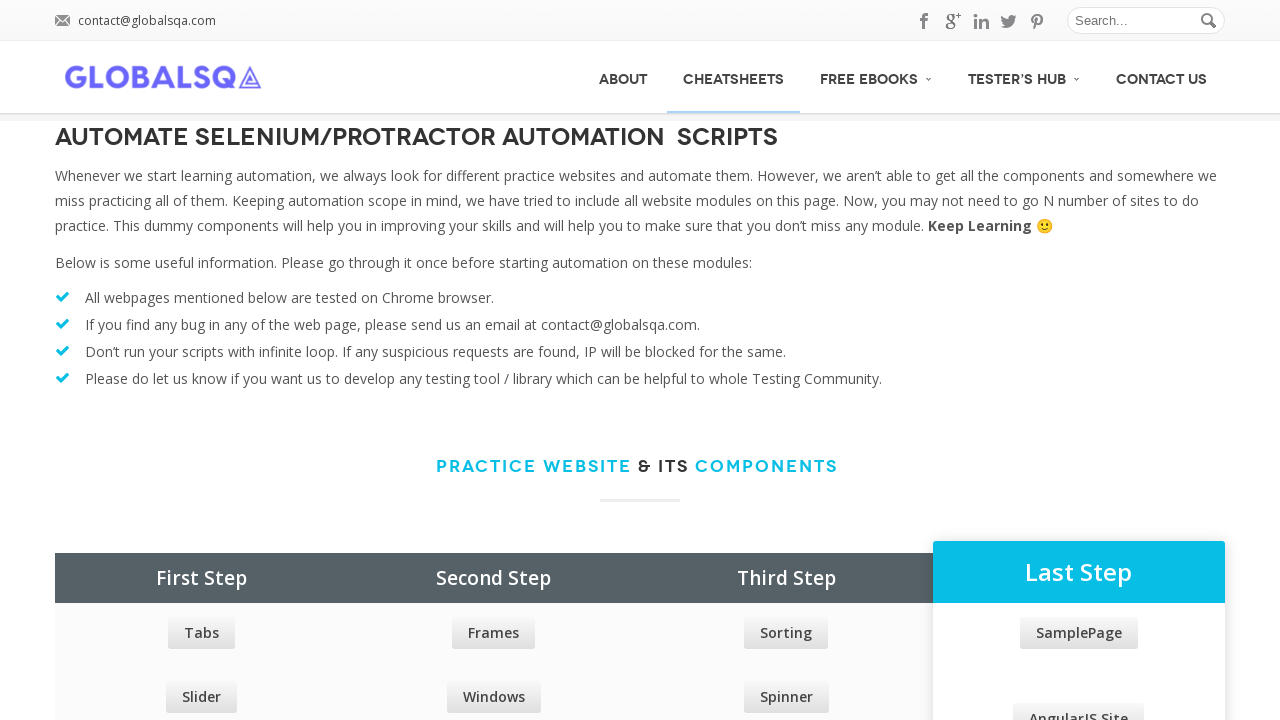

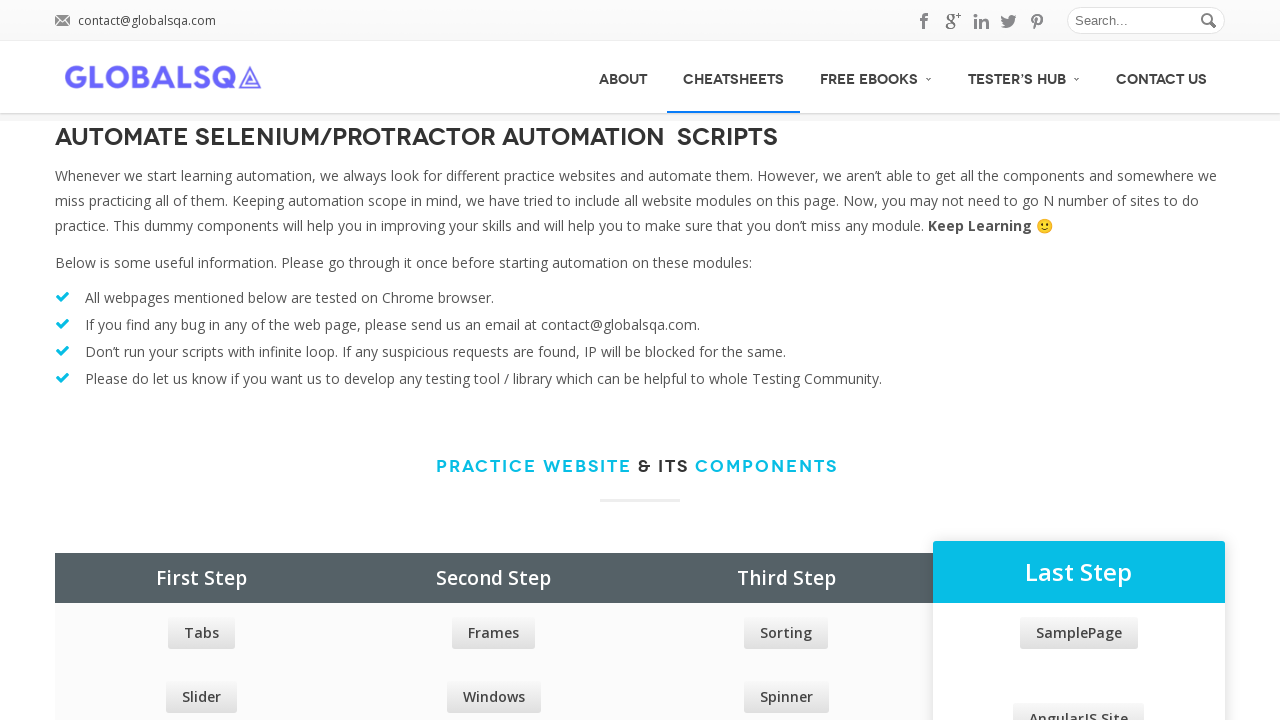